Navigates to the Guru99 demo homepage and waits for the page to fully load.

Starting URL: https://demo.guru99.com/test/guru99home/

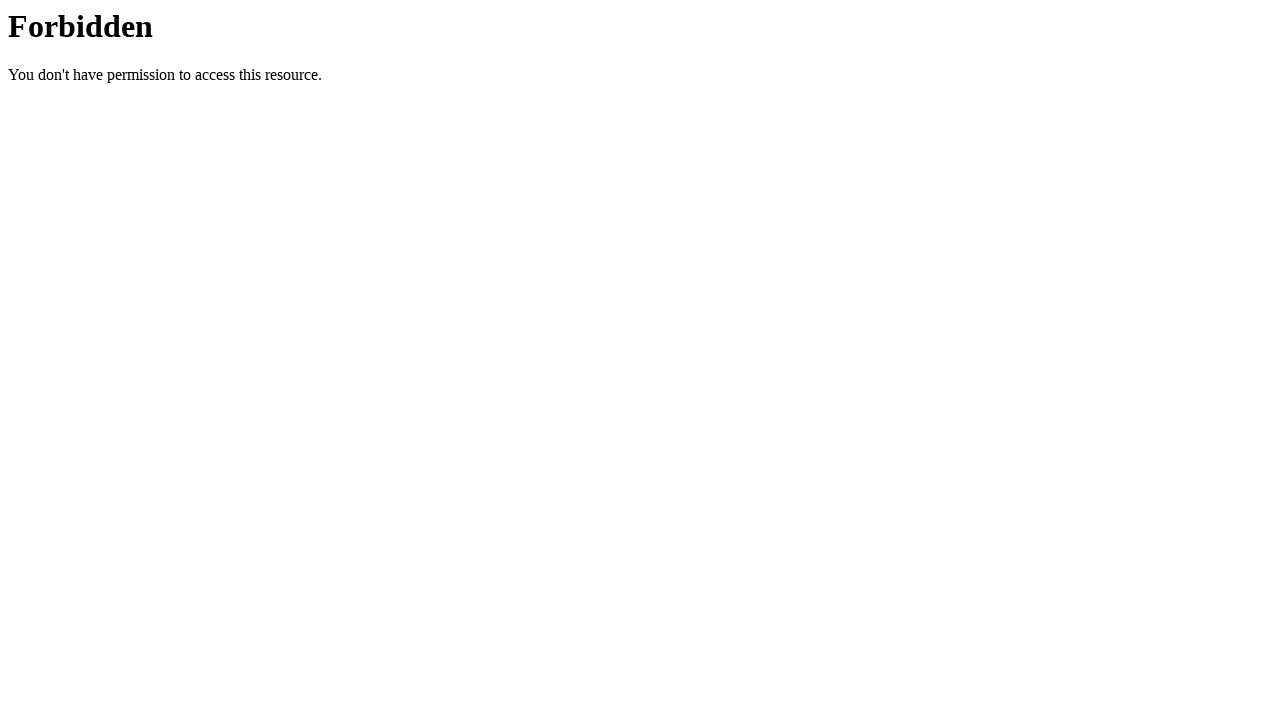

Set viewport size to 1920x1080
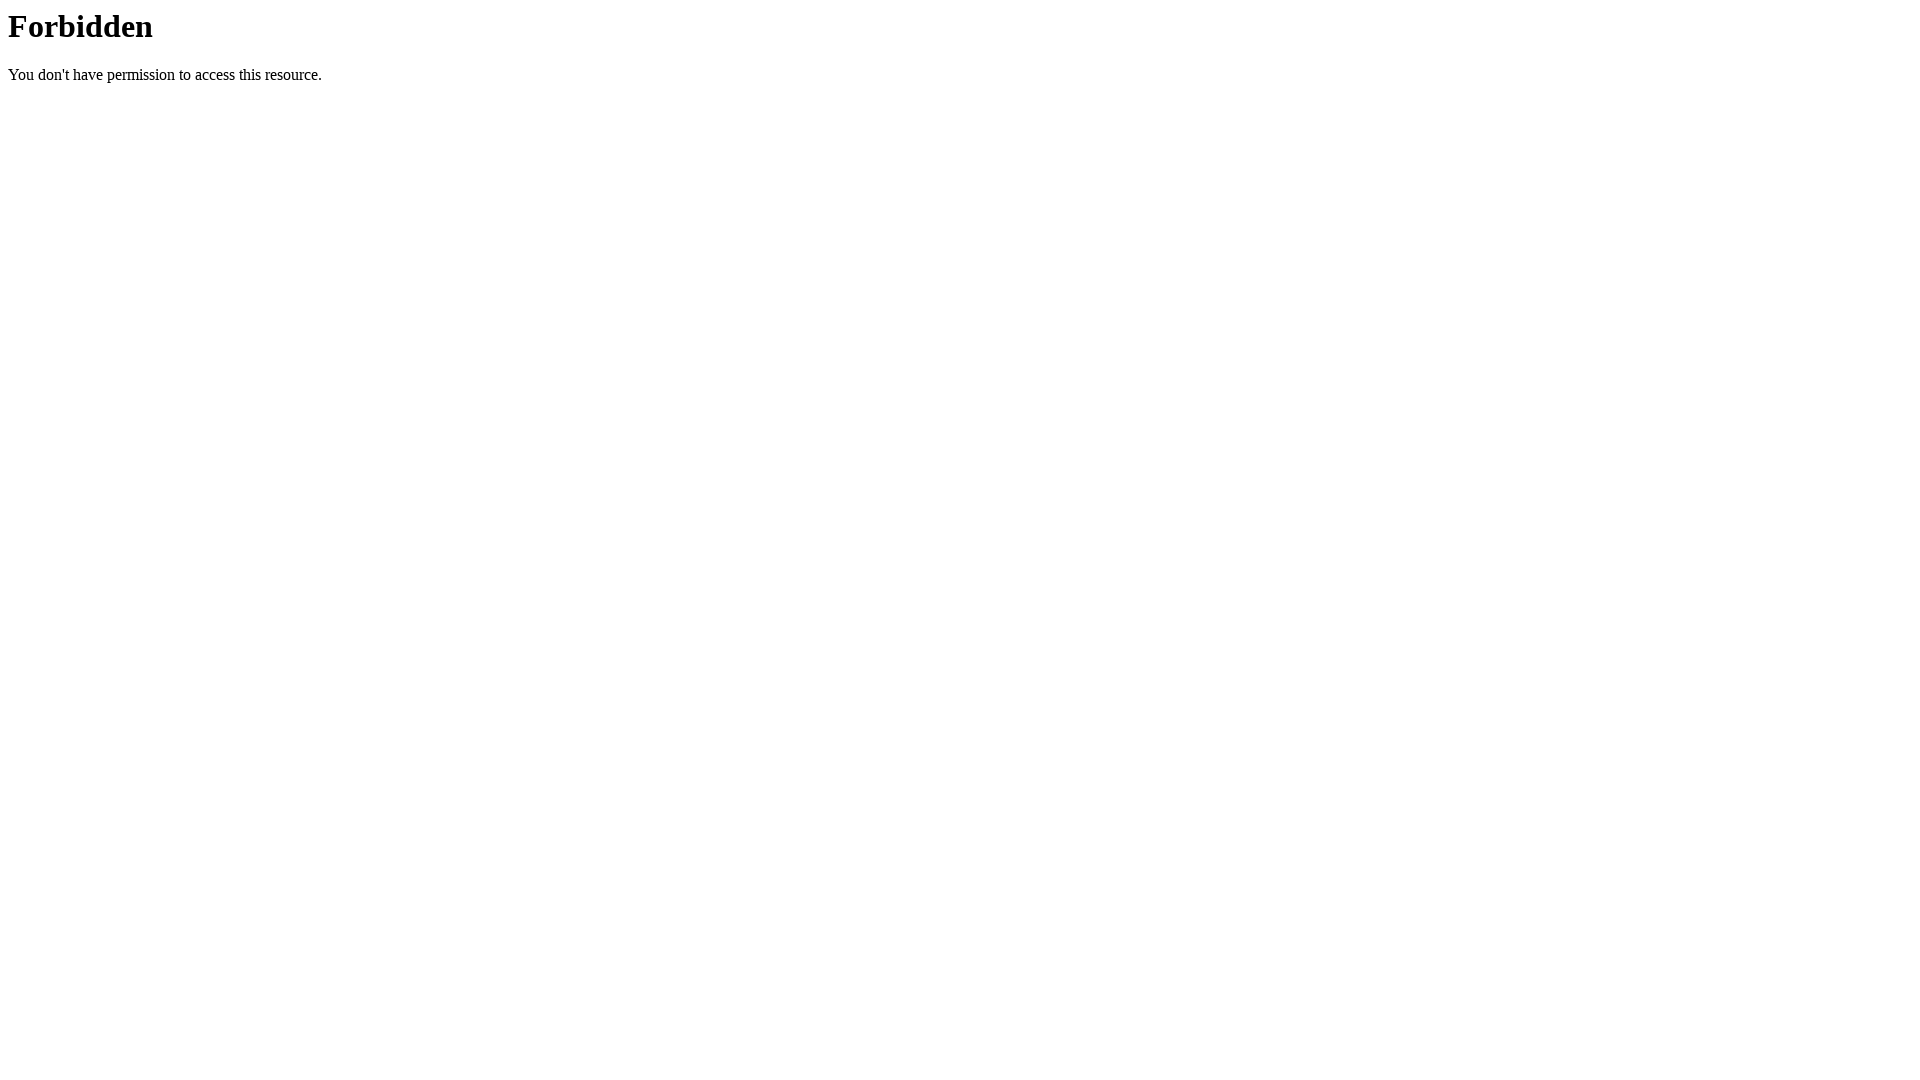

Guru99 demo homepage fully loaded with networkidle state
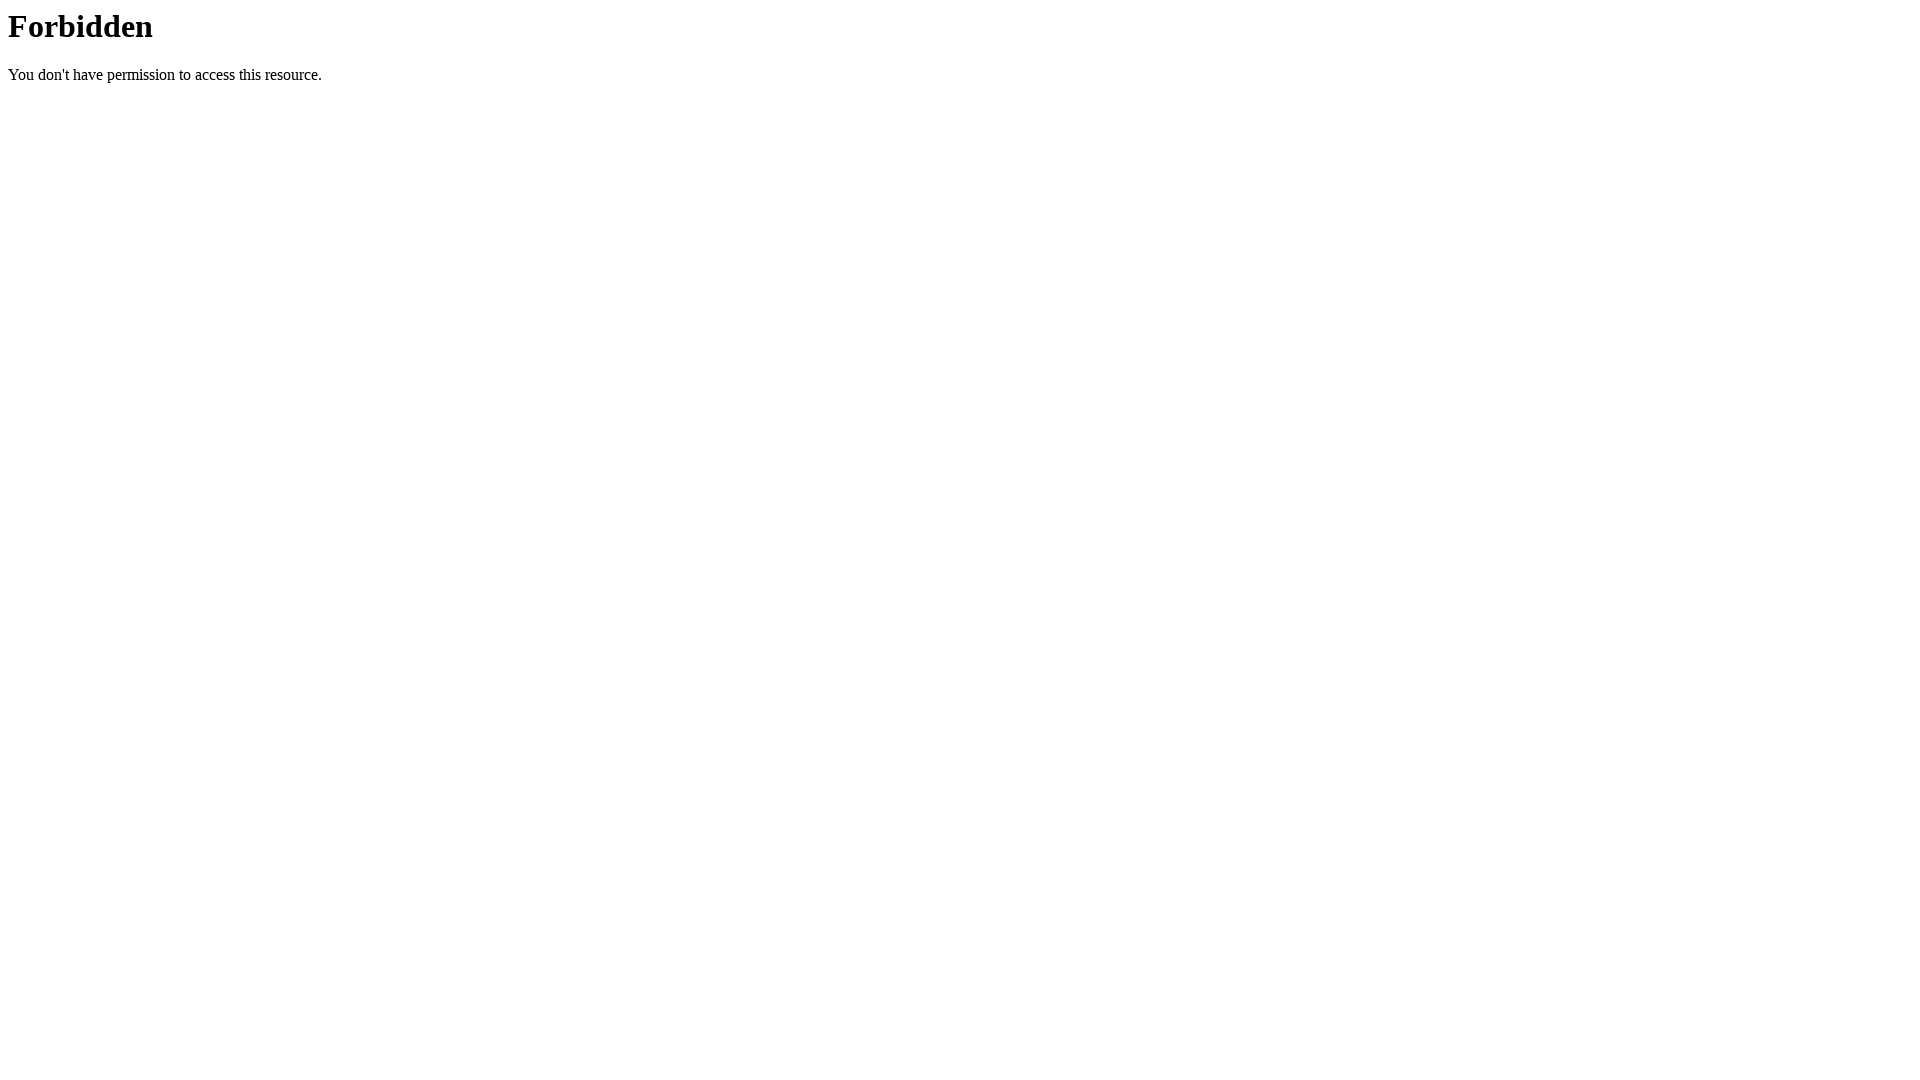

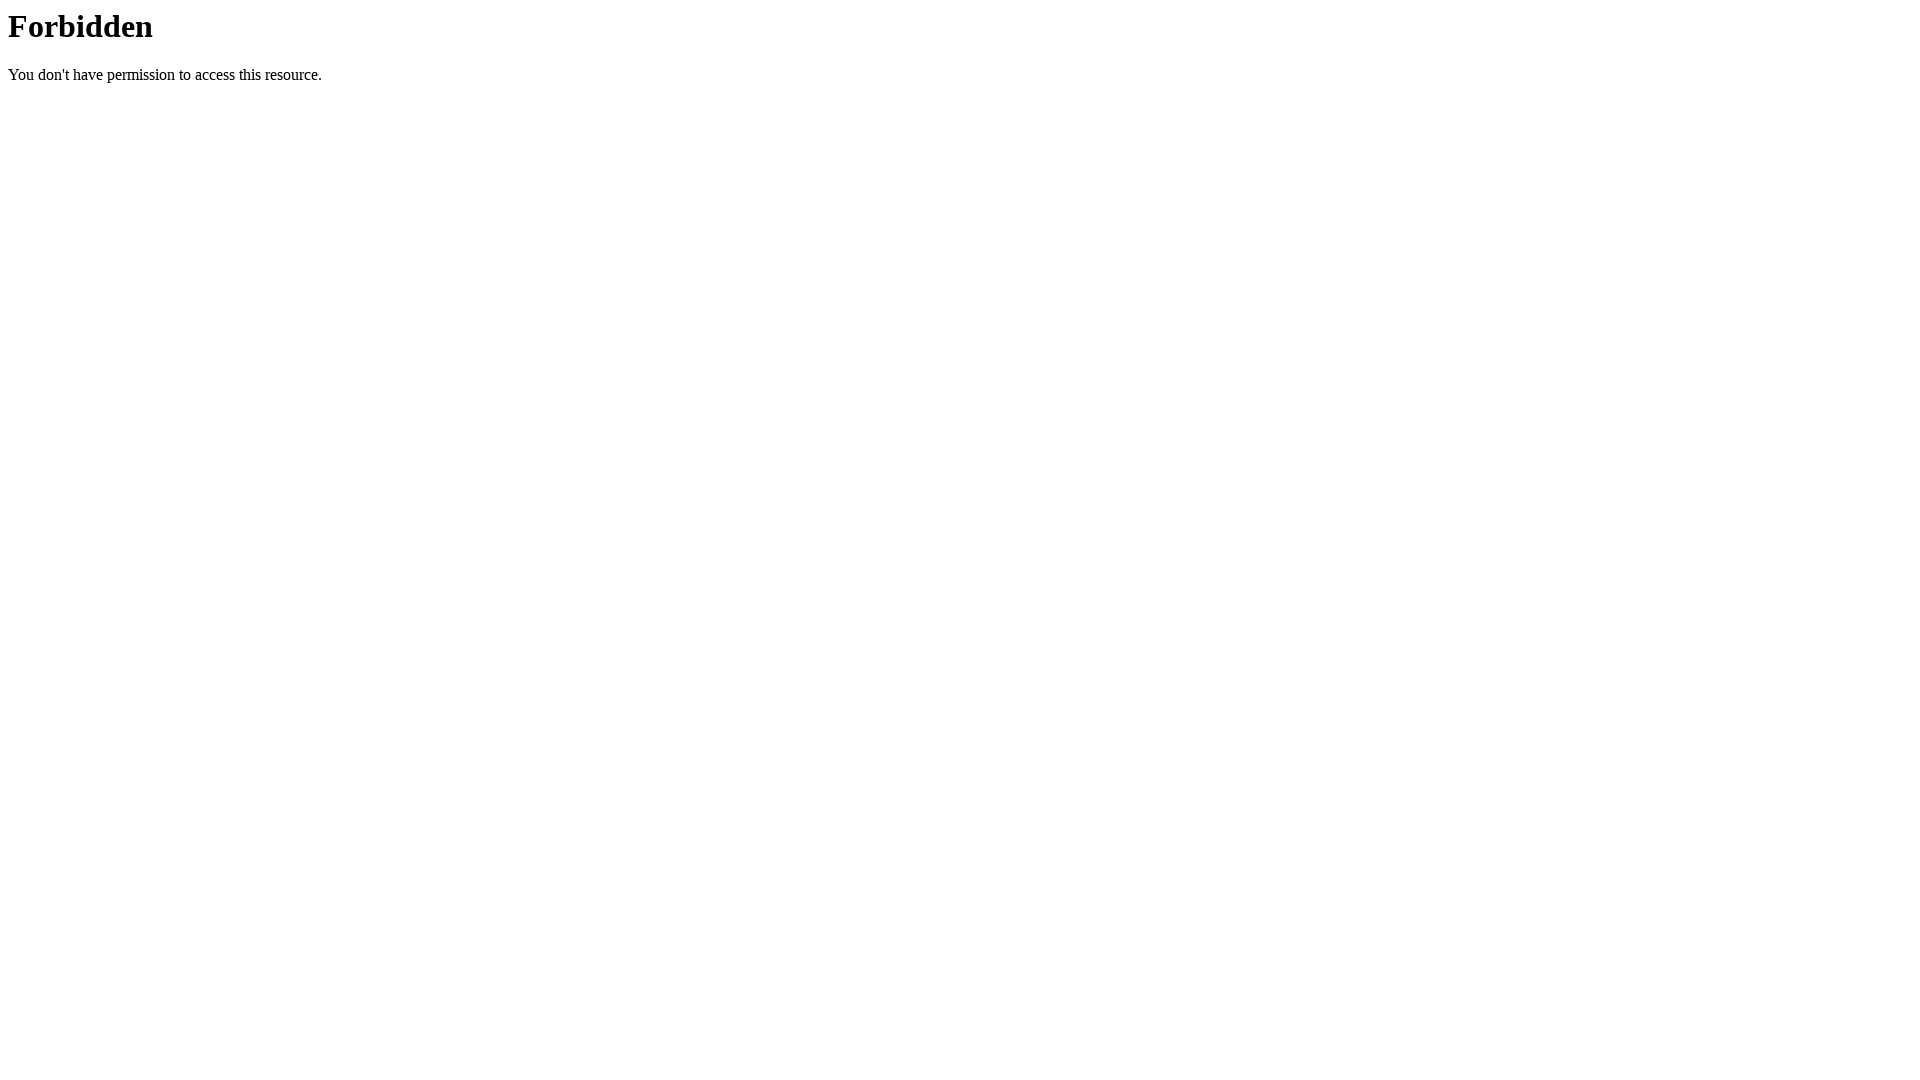